Tests navigation to library section while monitoring network activity by clicking the library button

Starting URL: https://rahulshettyacademy.com/angularAppdemo/

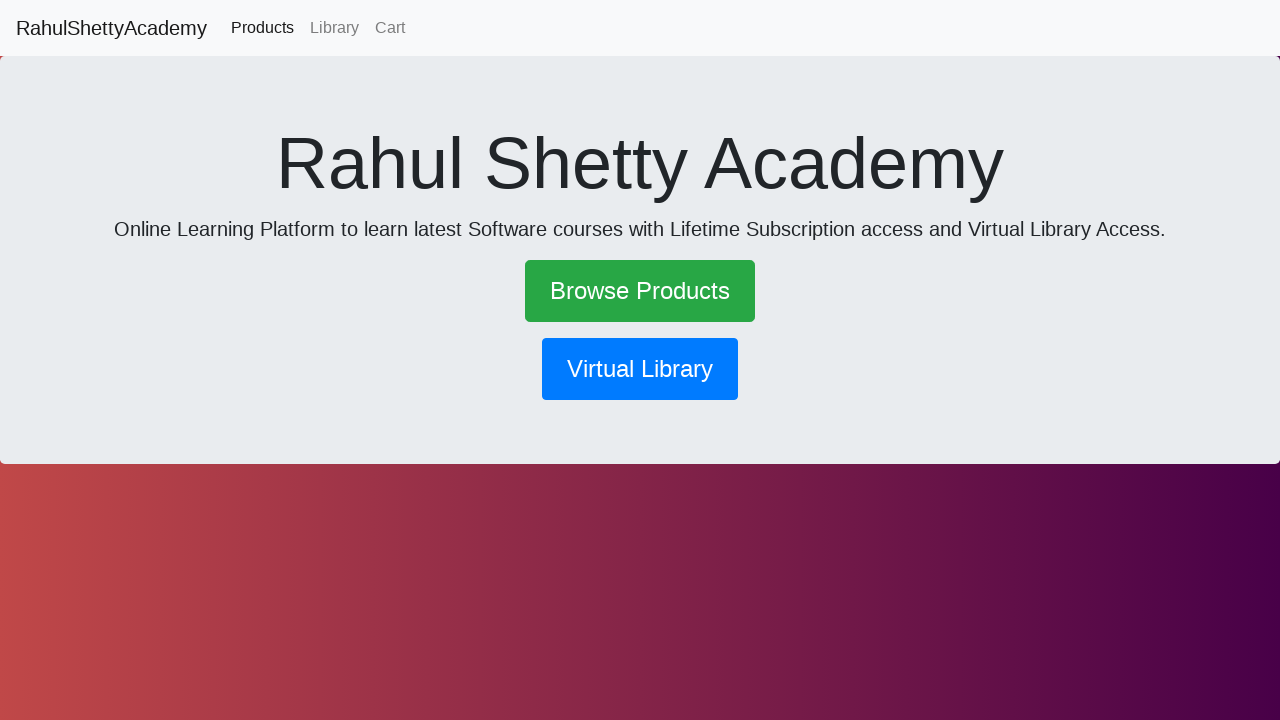

Clicked the library button to navigate to library section at (640, 369) on button[routerlink*='library']
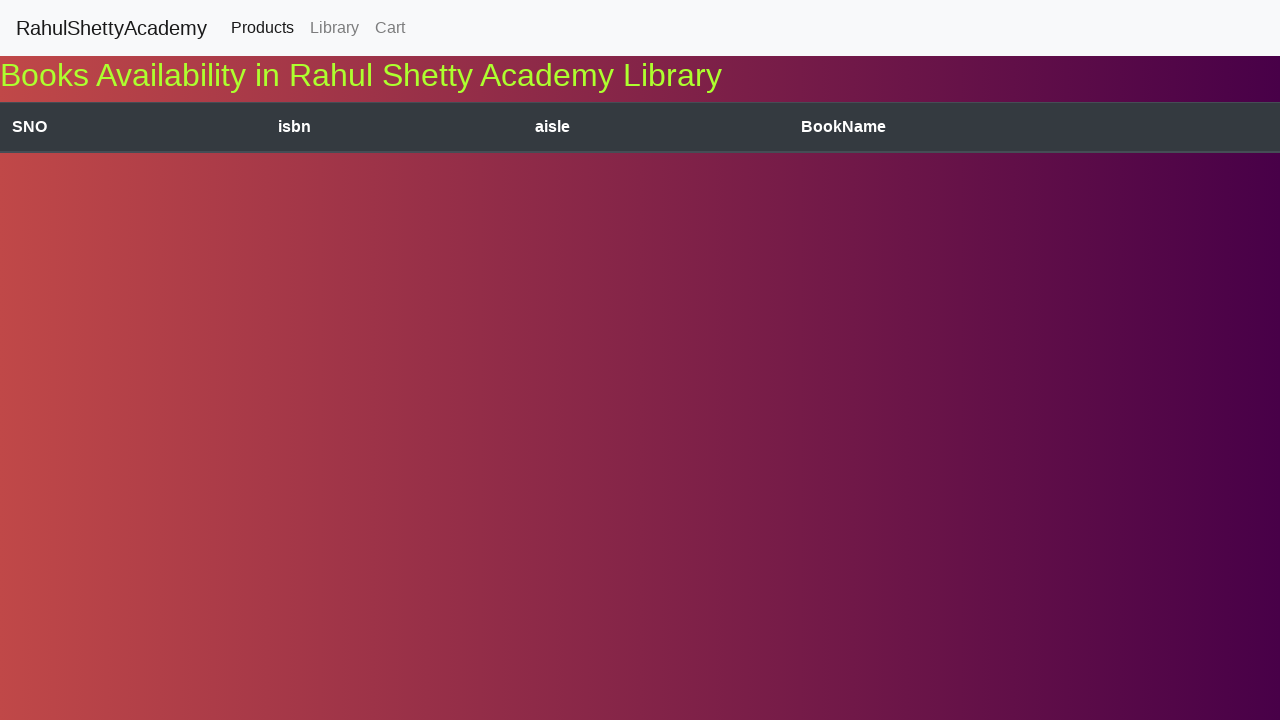

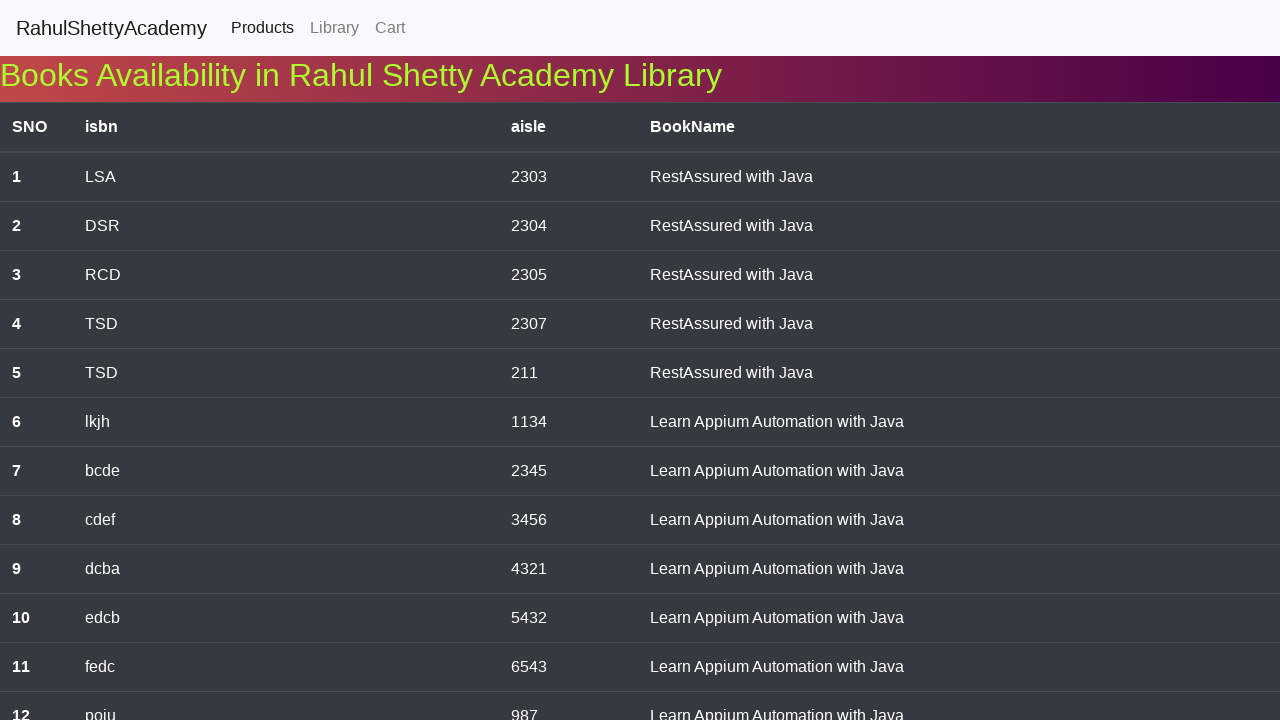